Tests checkbox functionality on jQueryUI's checkboxradio demo page by switching to an iframe and clicking on a checkbox element.

Starting URL: https://jqueryui.com/checkboxradio/

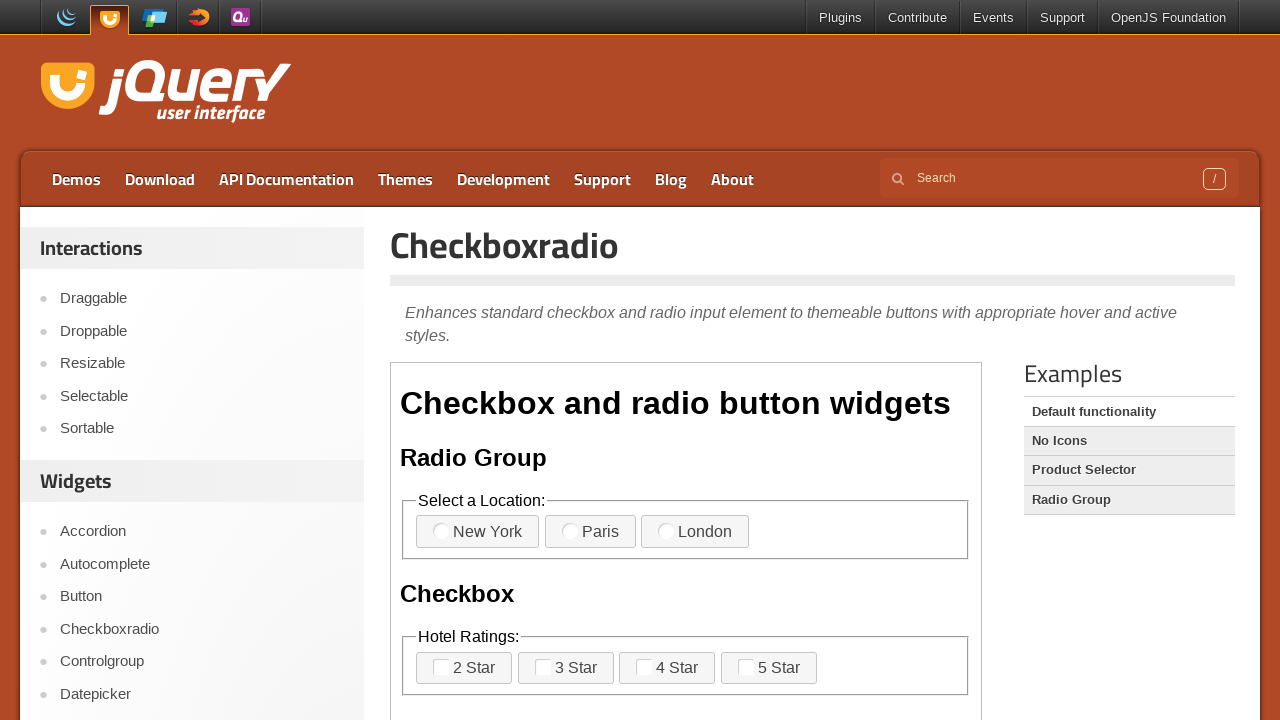

Located demo iframe
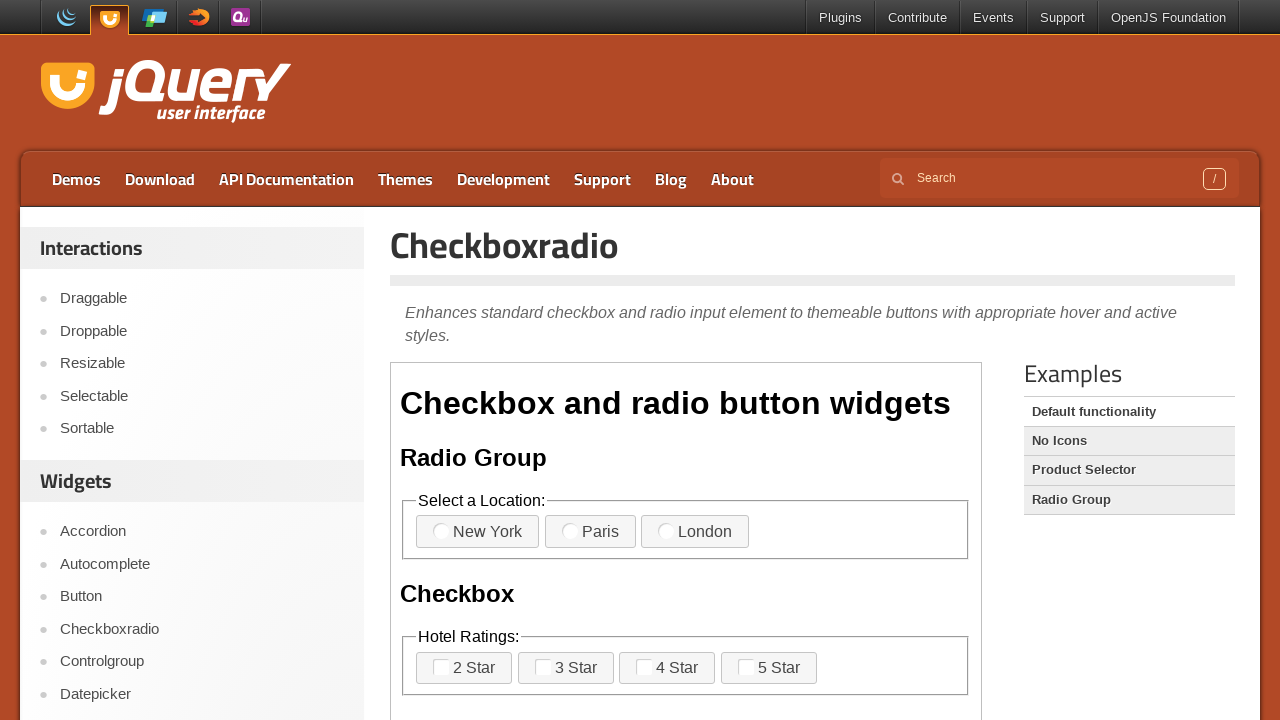

Located 9th checkbox element
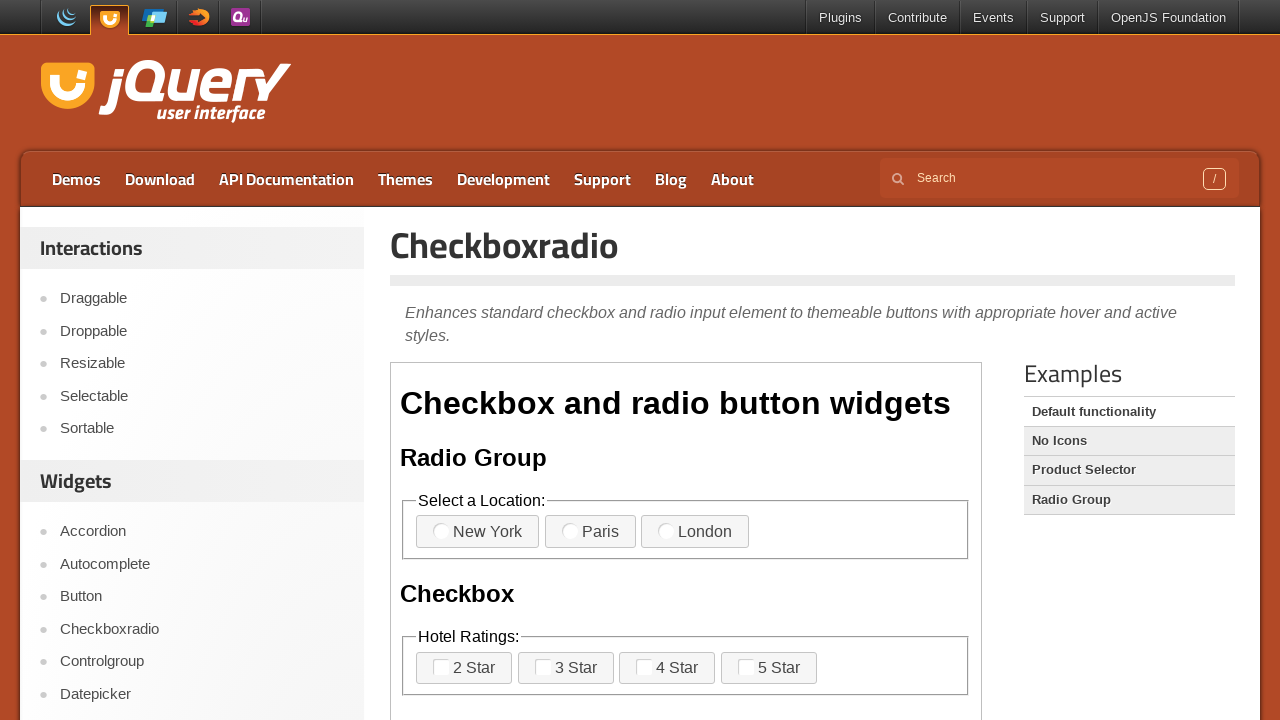

Checkbox element became visible
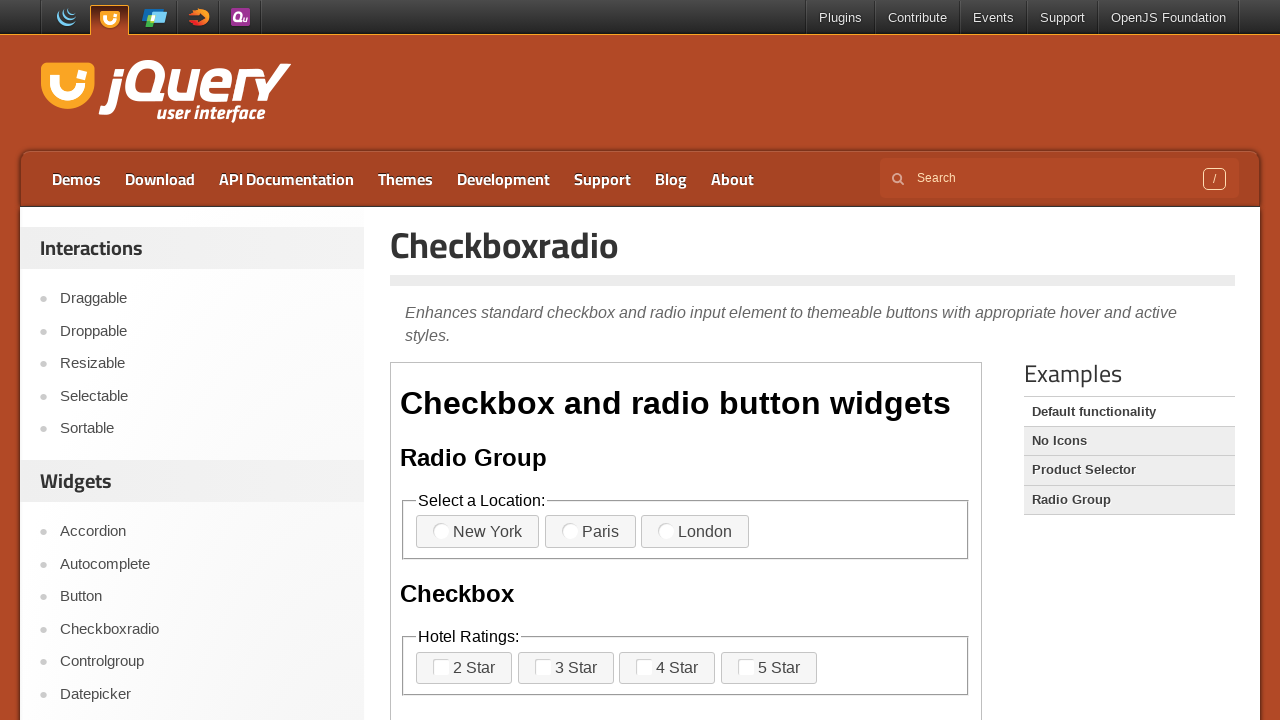

Clicked checkbox to toggle it at (576, 360) on iframe.demo-frame >> internal:control=enter-frame >> span.ui-checkboxradio-icon-
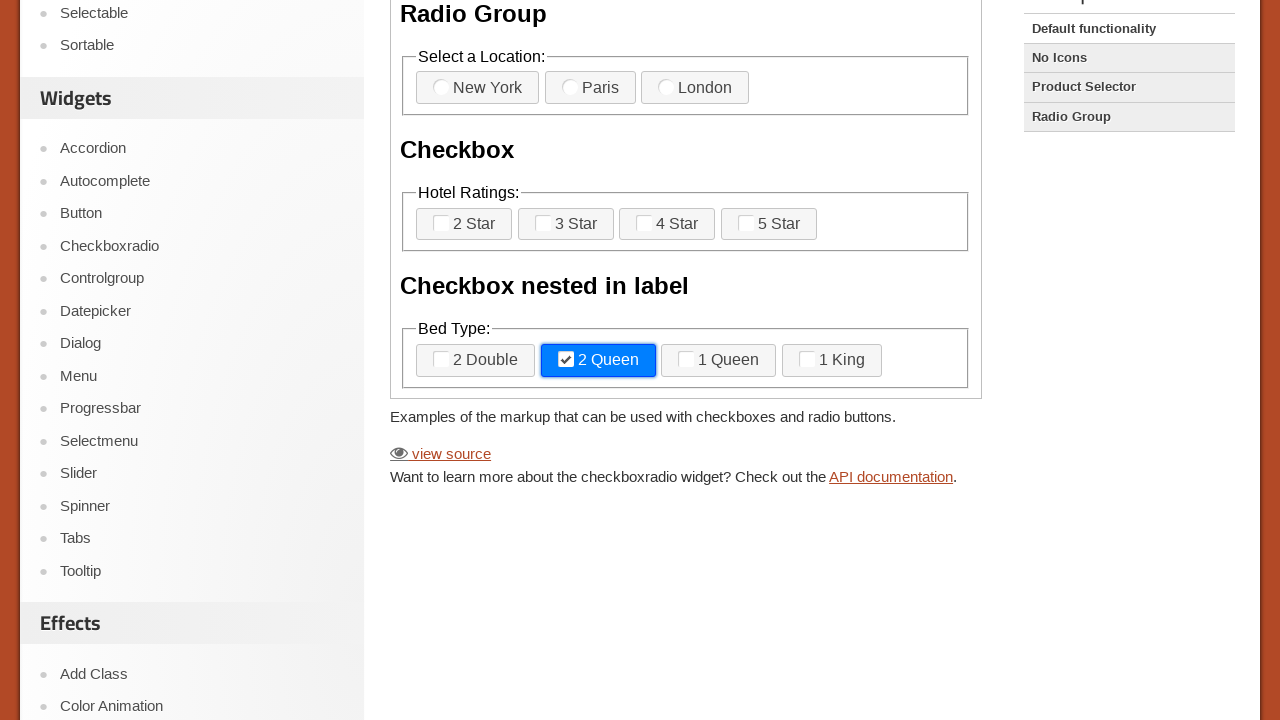

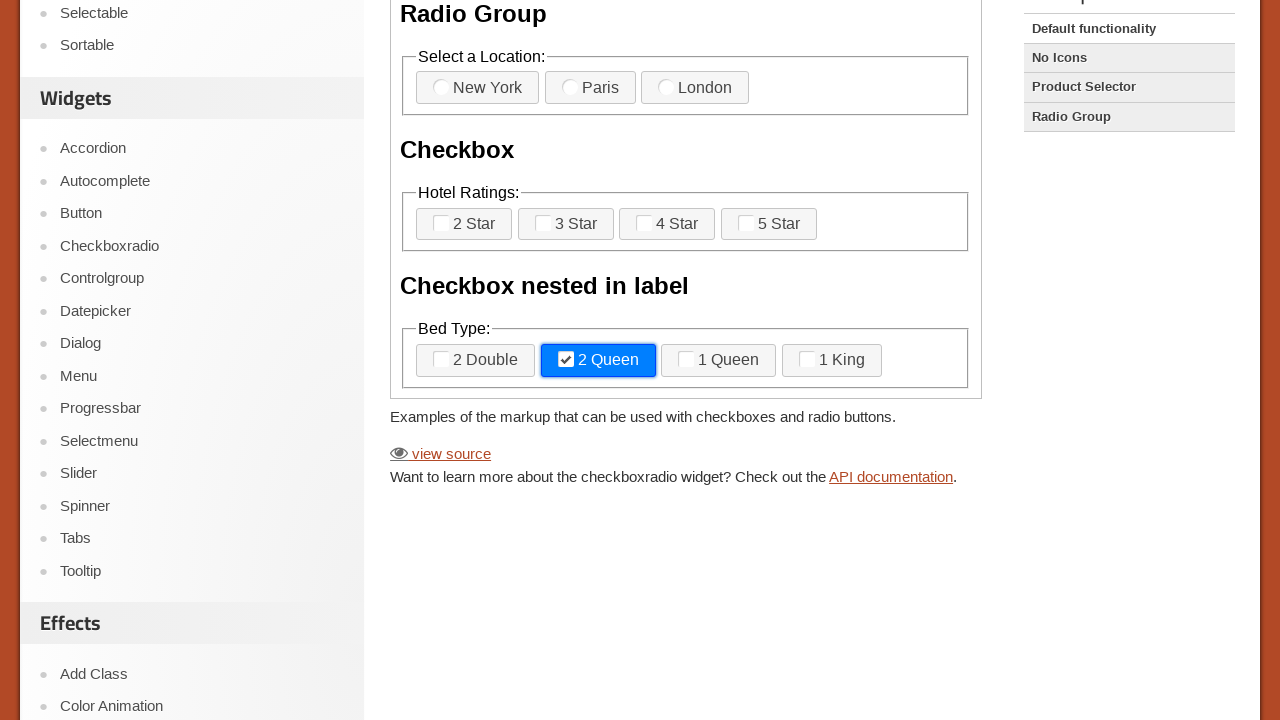